Navigates to Merriam-Webster dictionary website and verifies that links are present on the page

Starting URL: https://www.merriam-webster.com/

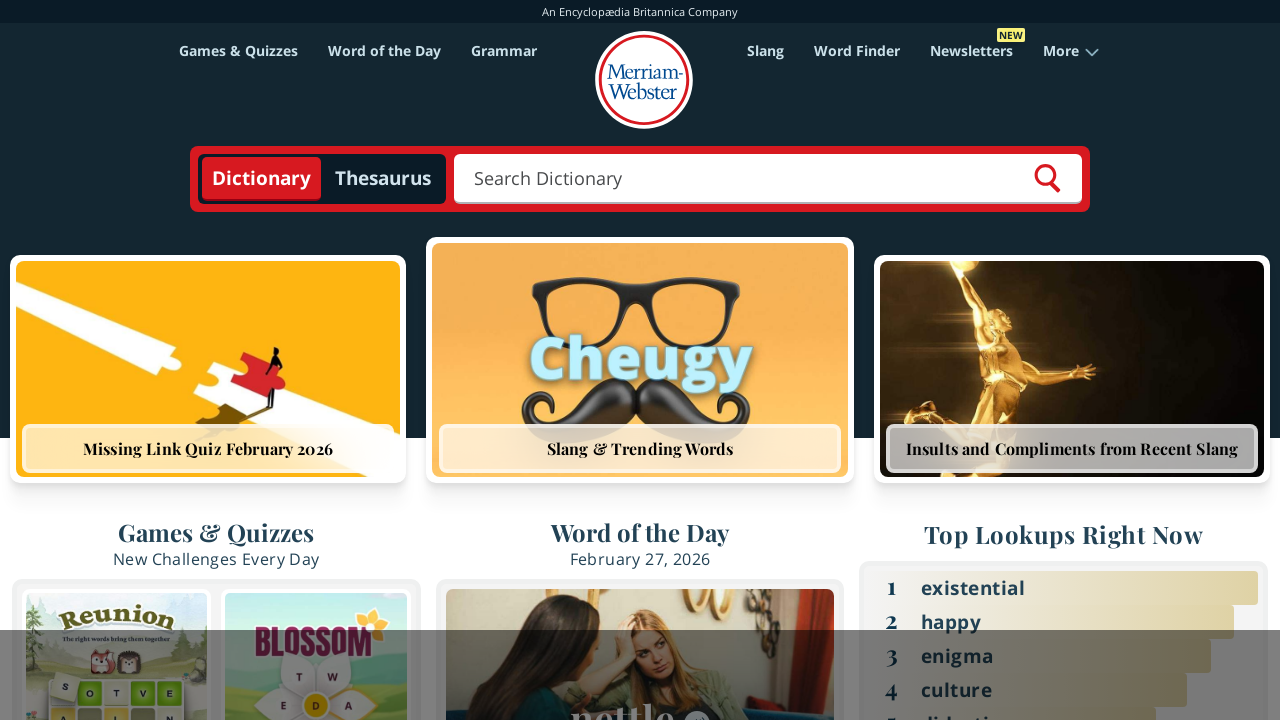

Navigated to Merriam-Webster dictionary website
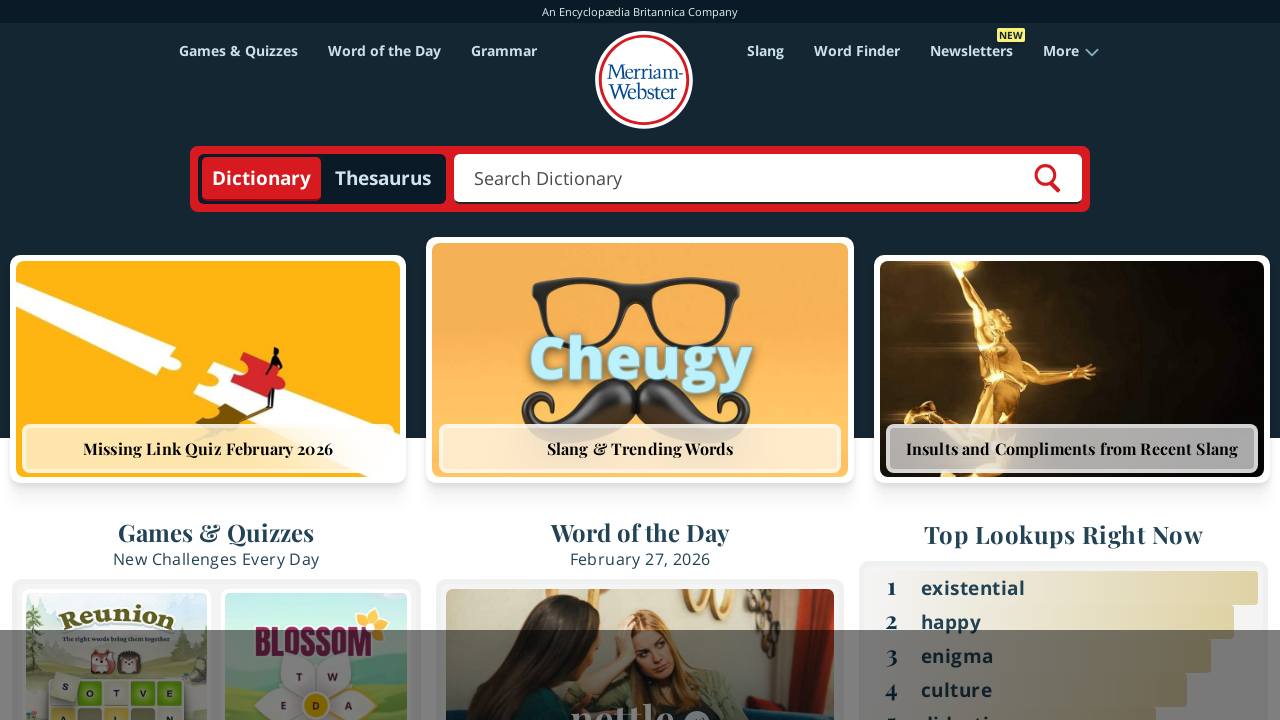

Page loaded and links are present in the DOM
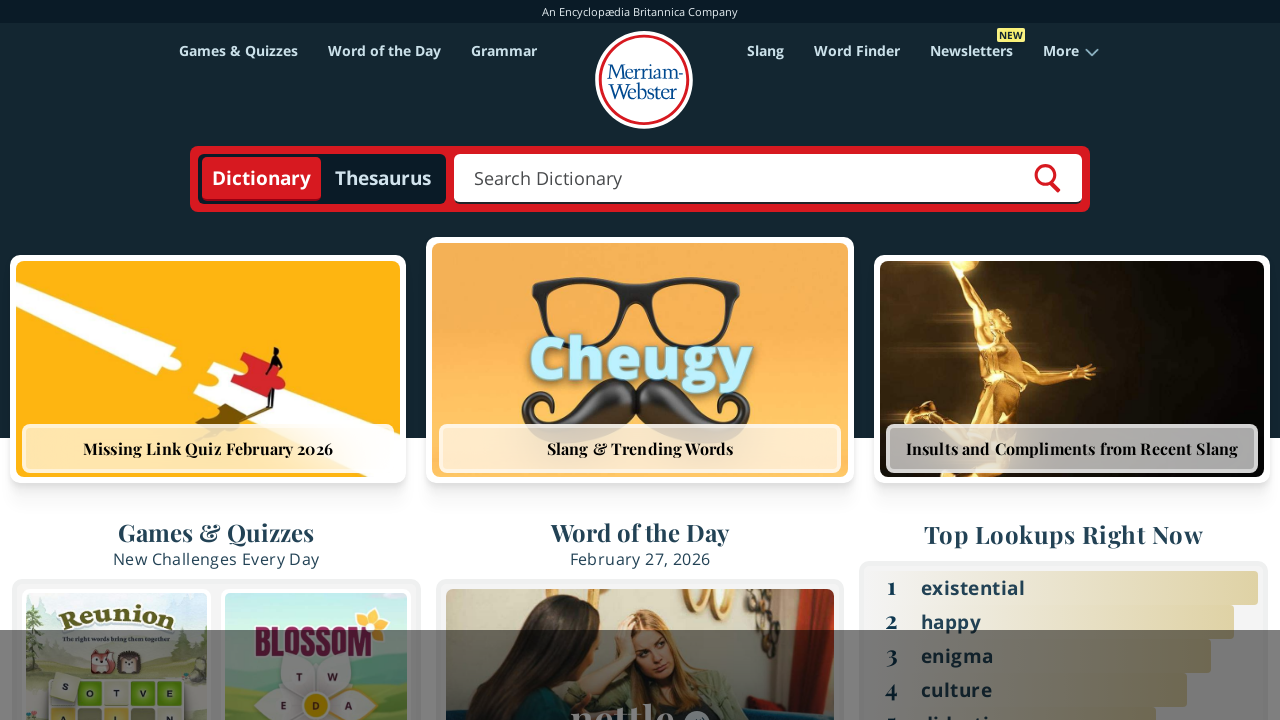

Located all links on the page
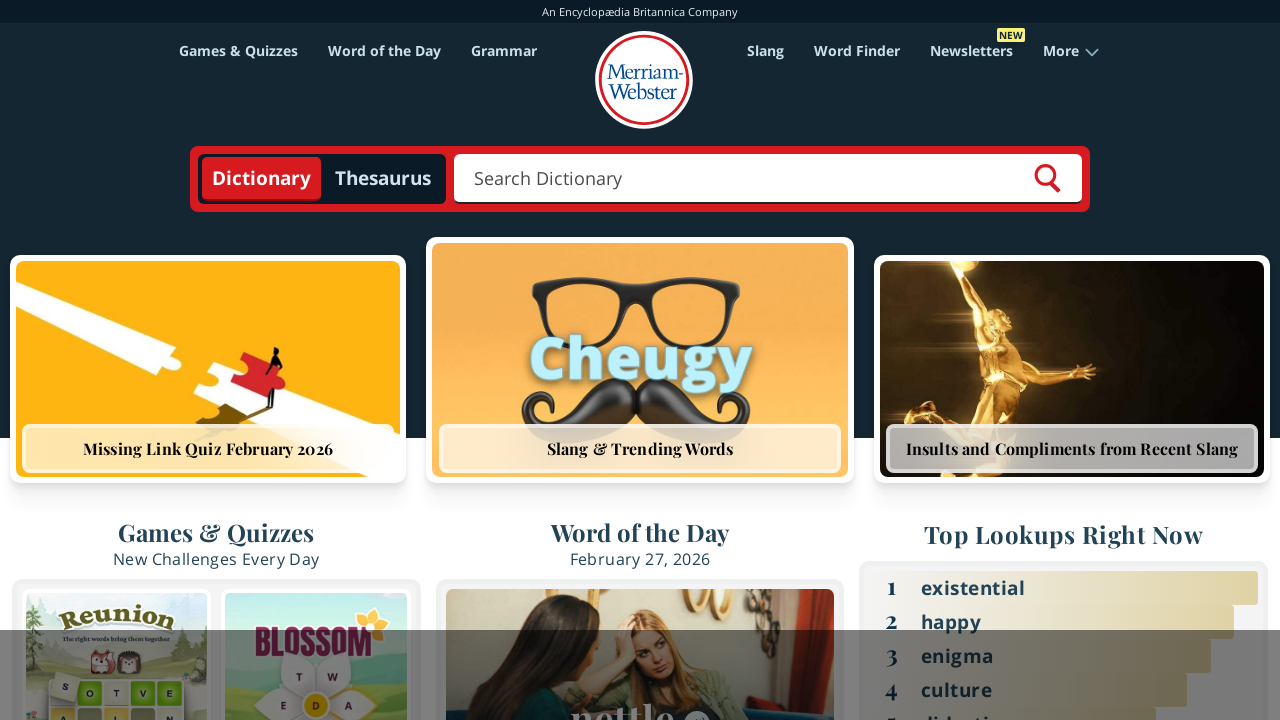

Verified that 212 links are present on the page
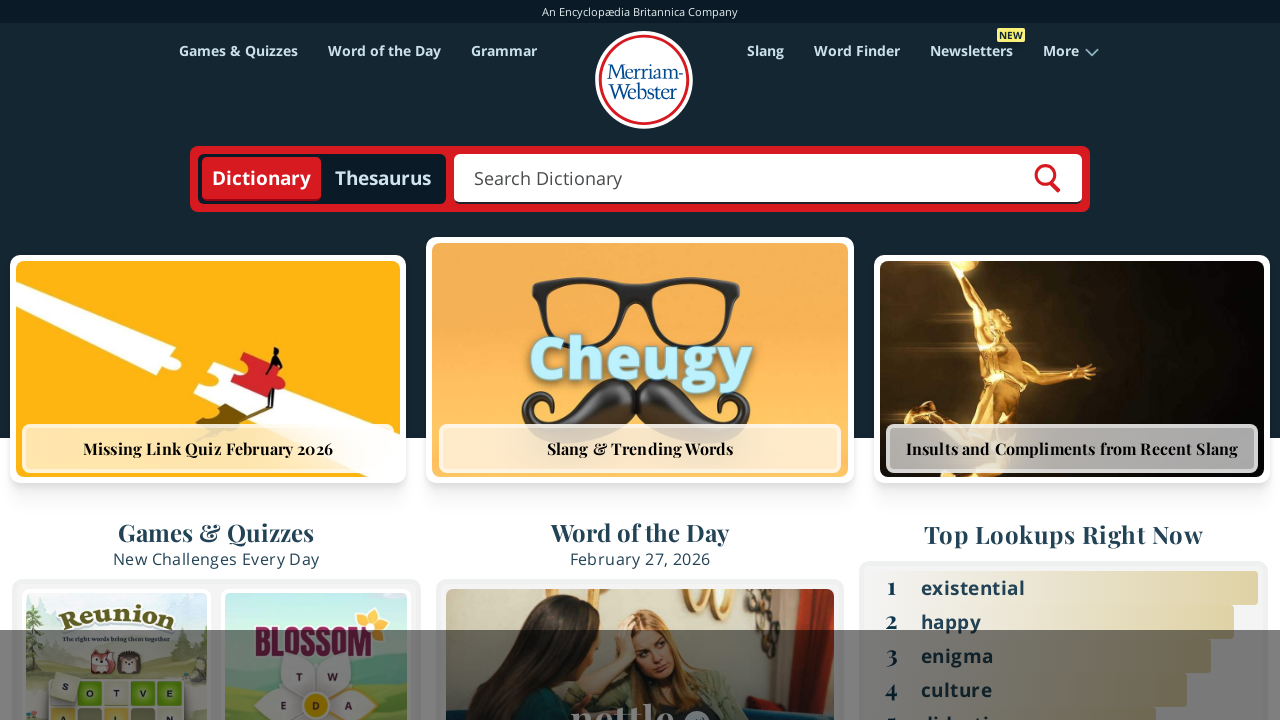

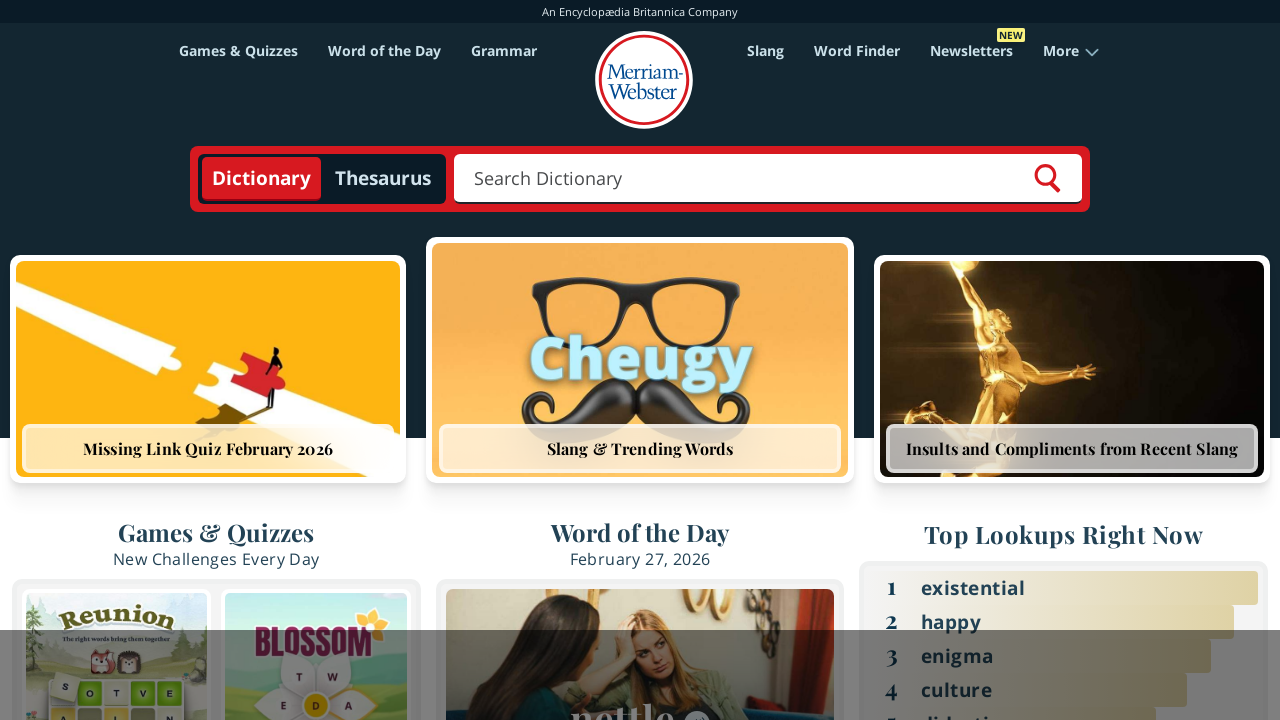